Tests TinyMCE iframe editor by navigating to the WYSIWYG editor page

Starting URL: https://the-internet.herokuapp.com/

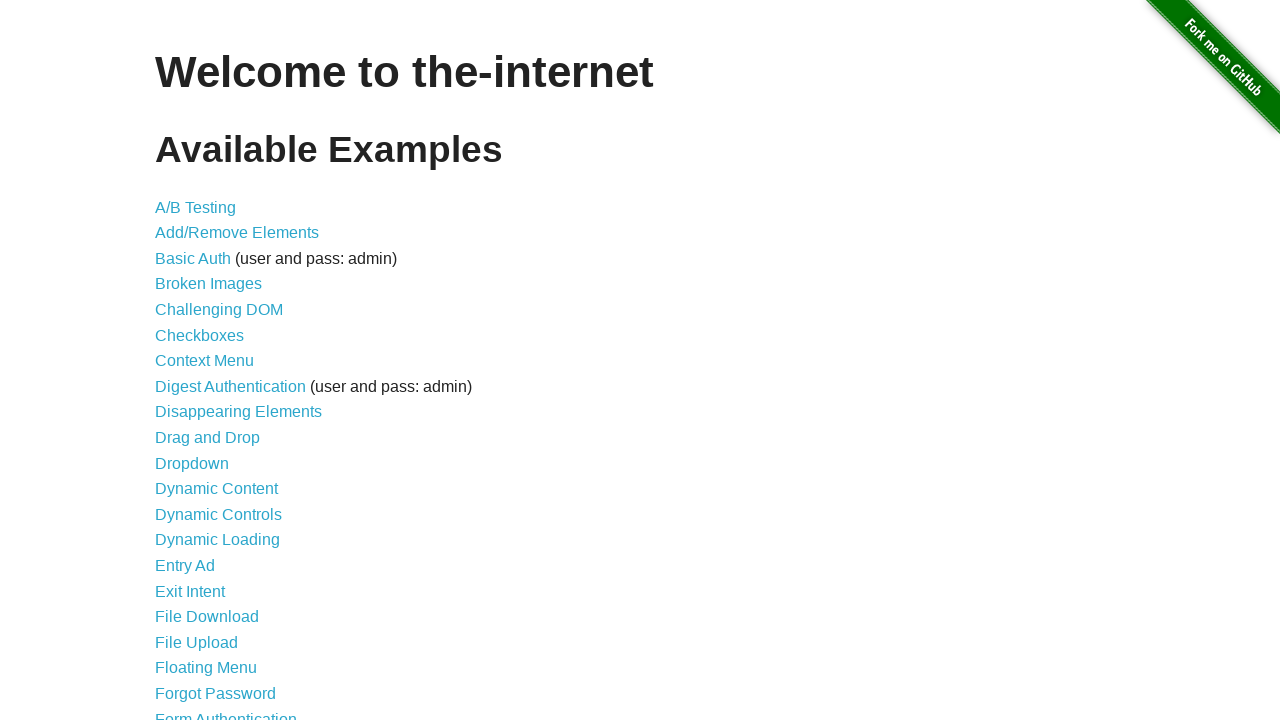

Clicked link to navigate to TinyMCE editor page at (218, 651) on a[href='/tinymce']
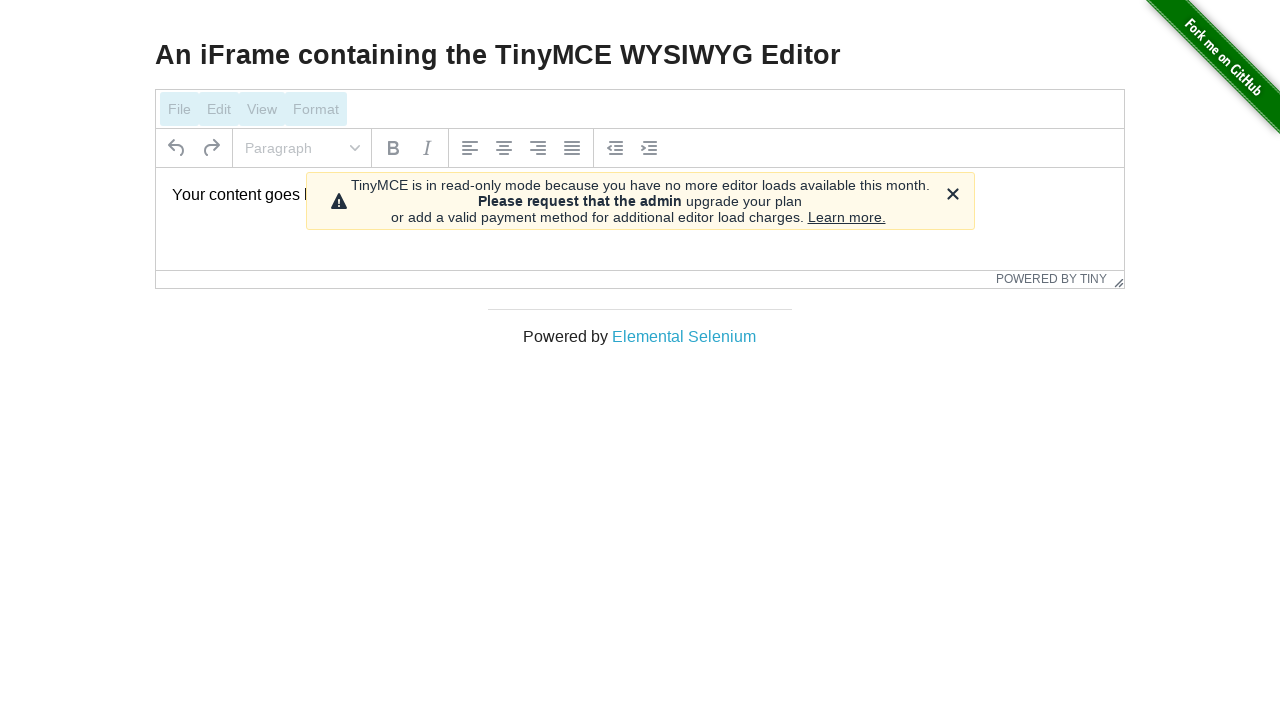

TinyMCE iframe editor loaded and became visible
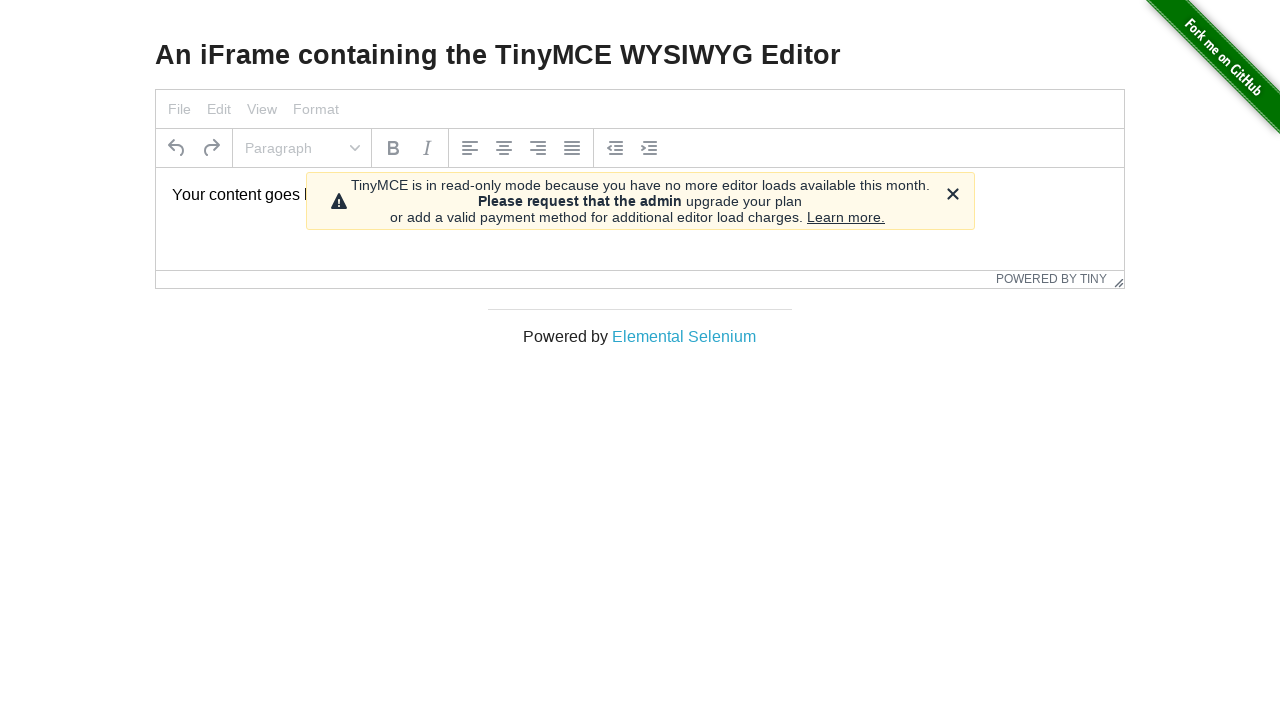

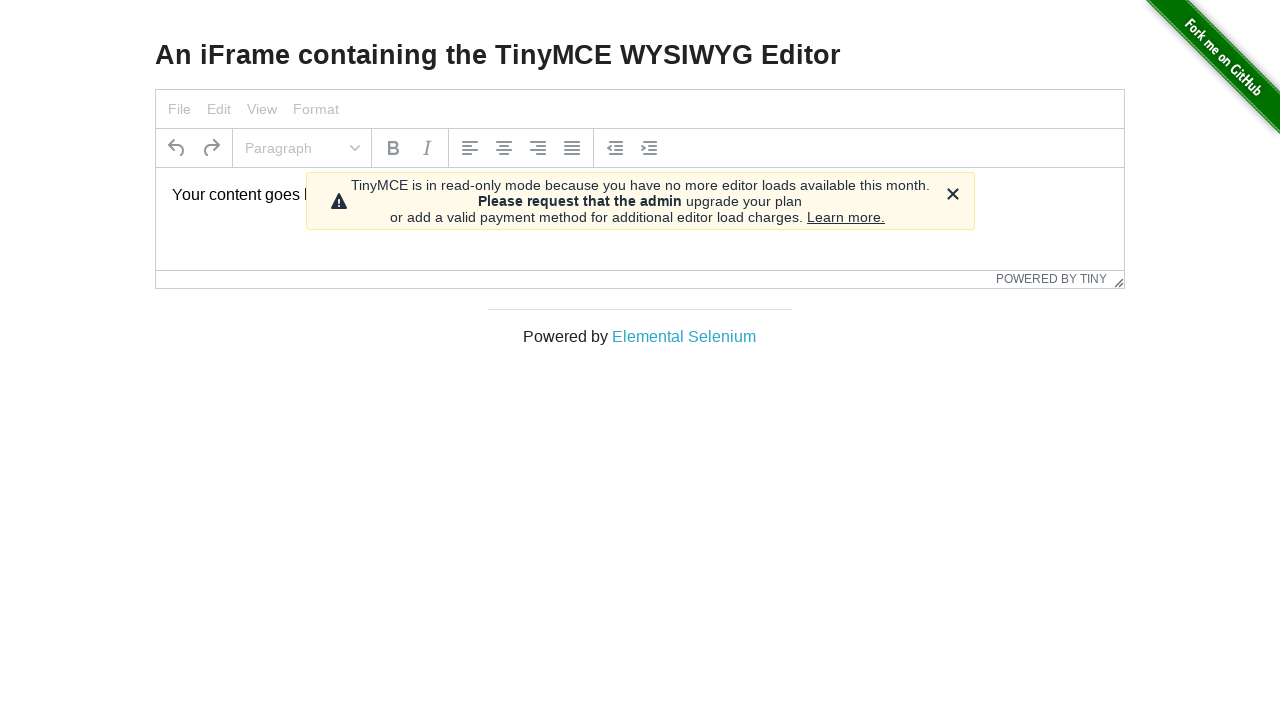